Tests datalist dropdown functionality by entering a value into an input field associated with a datalist and verifying the value was correctly entered

Starting URL: https://www.selenium.dev/selenium/web/web-form.html

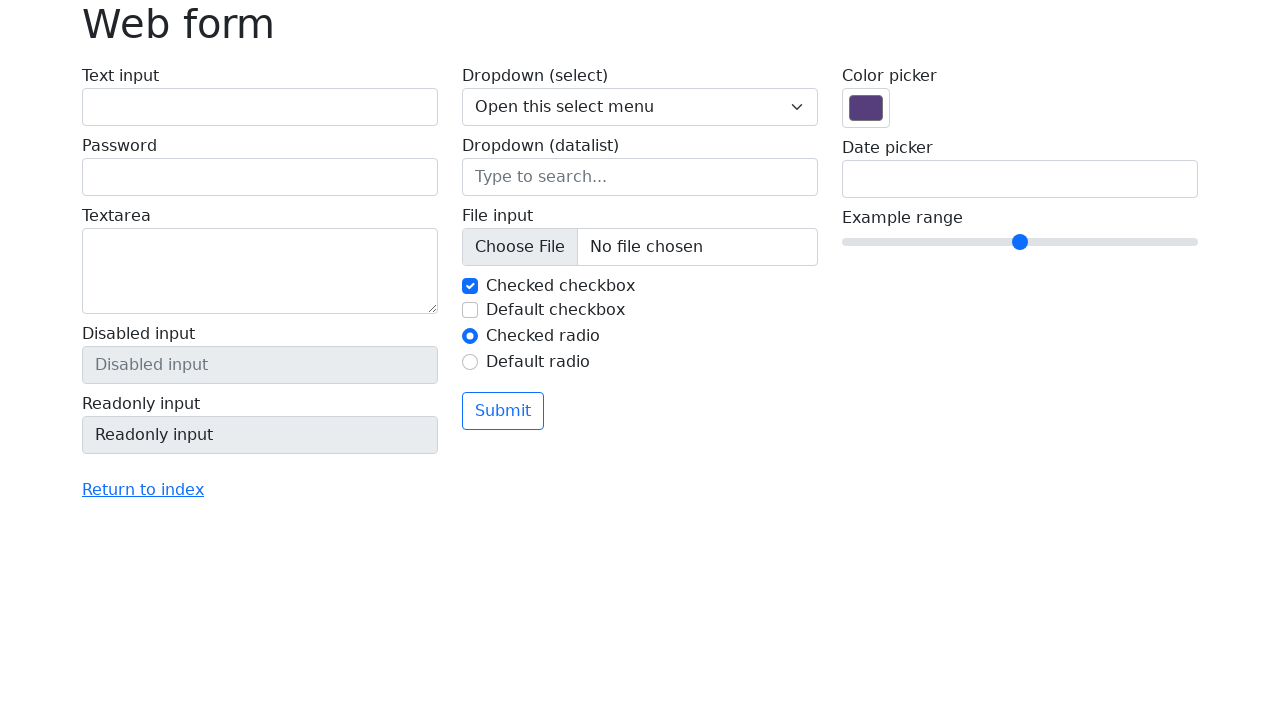

Navigated to web form test page
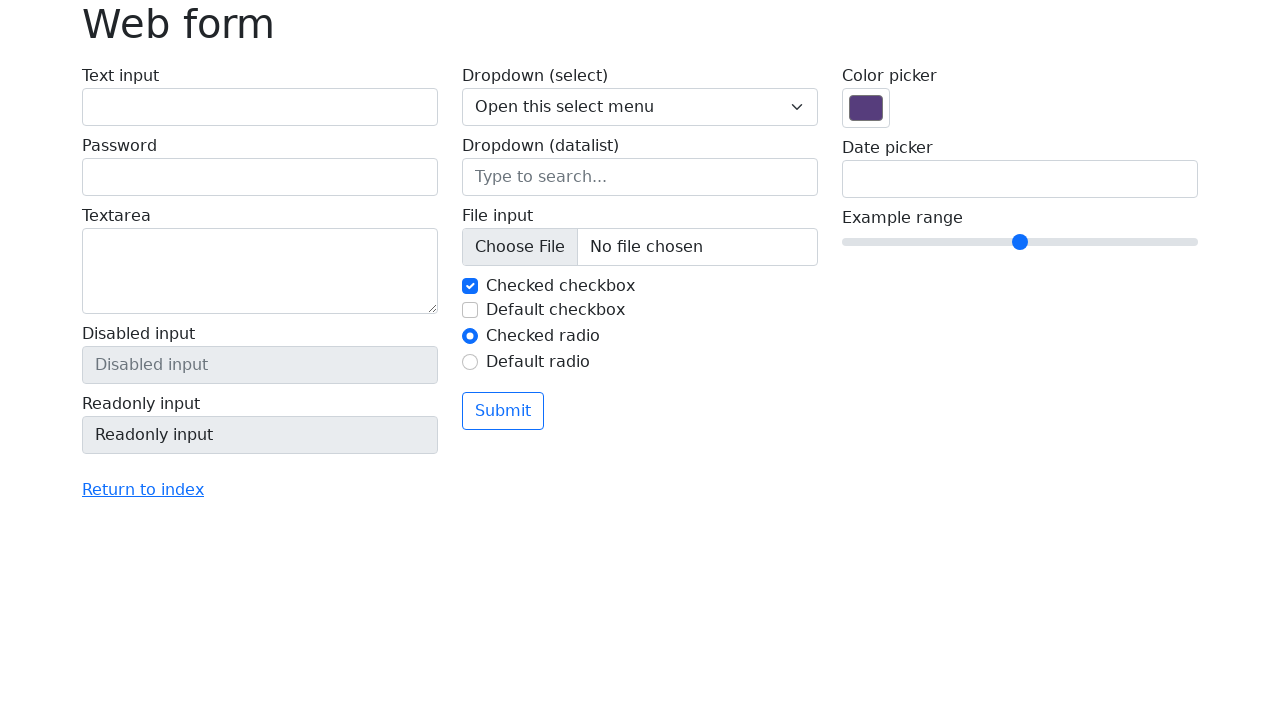

Filled datalist input field with 'San Francisco' on input[name='my-datalist']
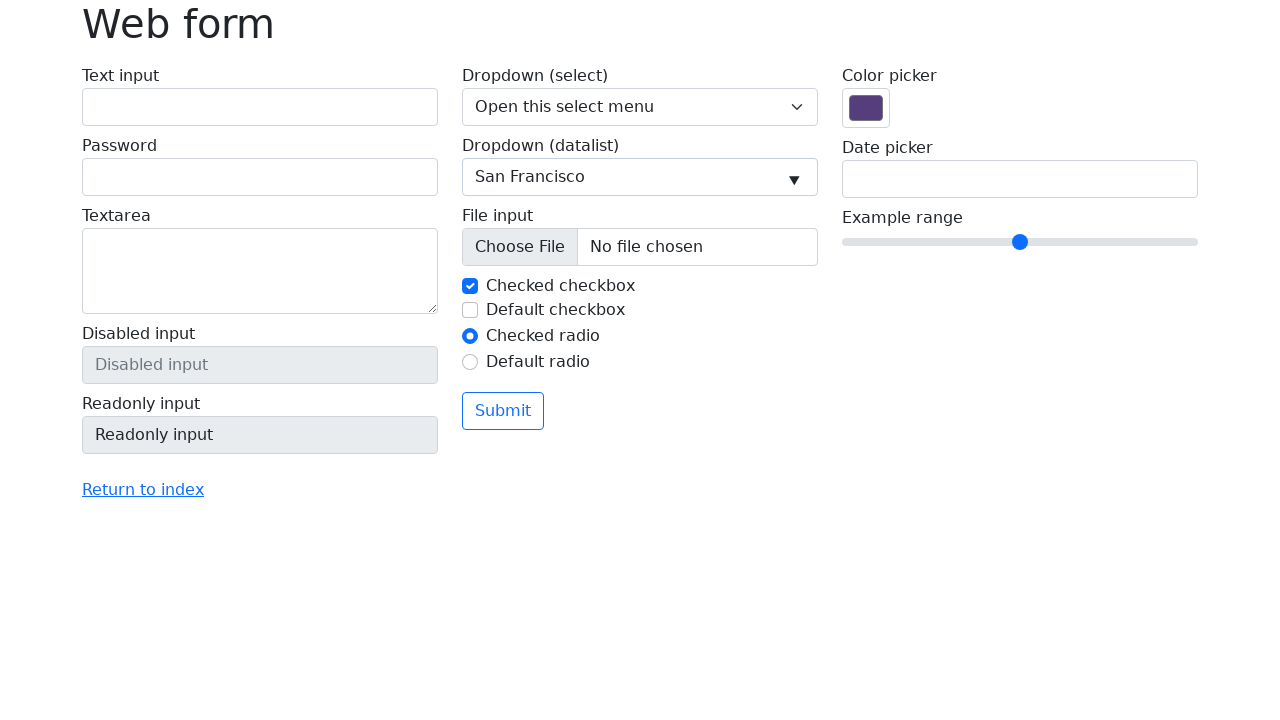

Retrieved entered value from datalist input field
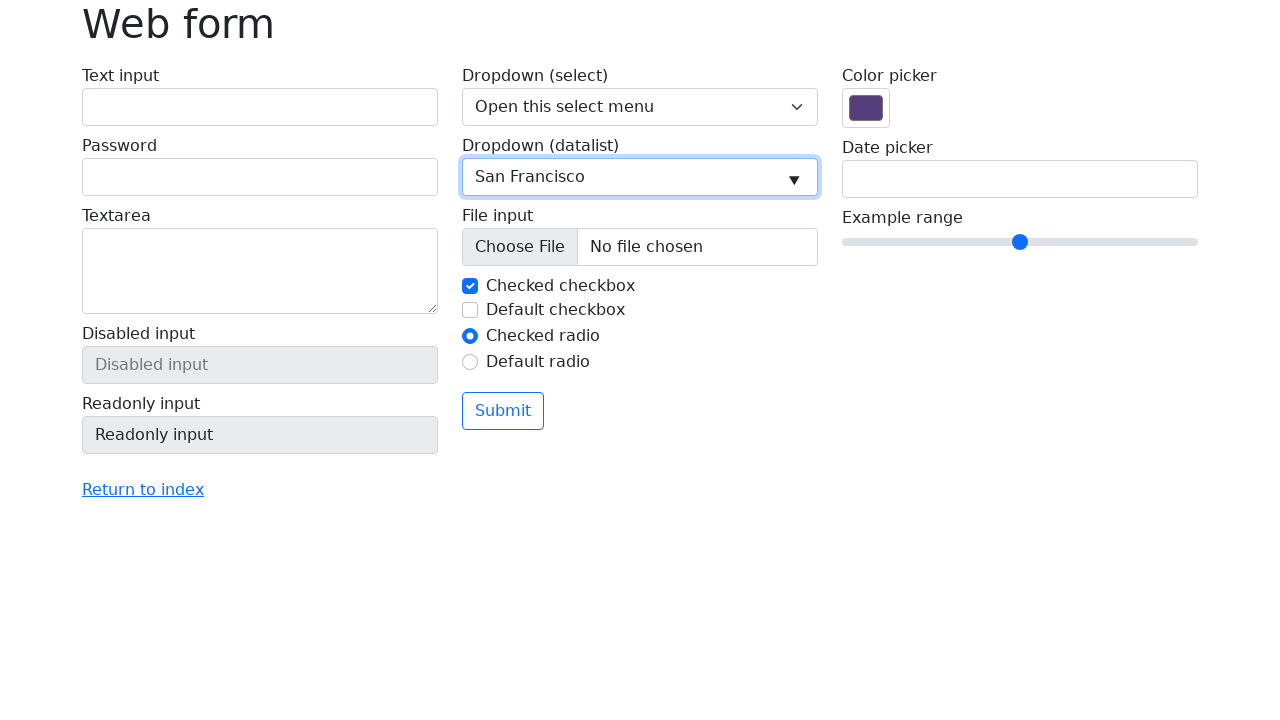

Verified datalist input value matches 'San Francisco'
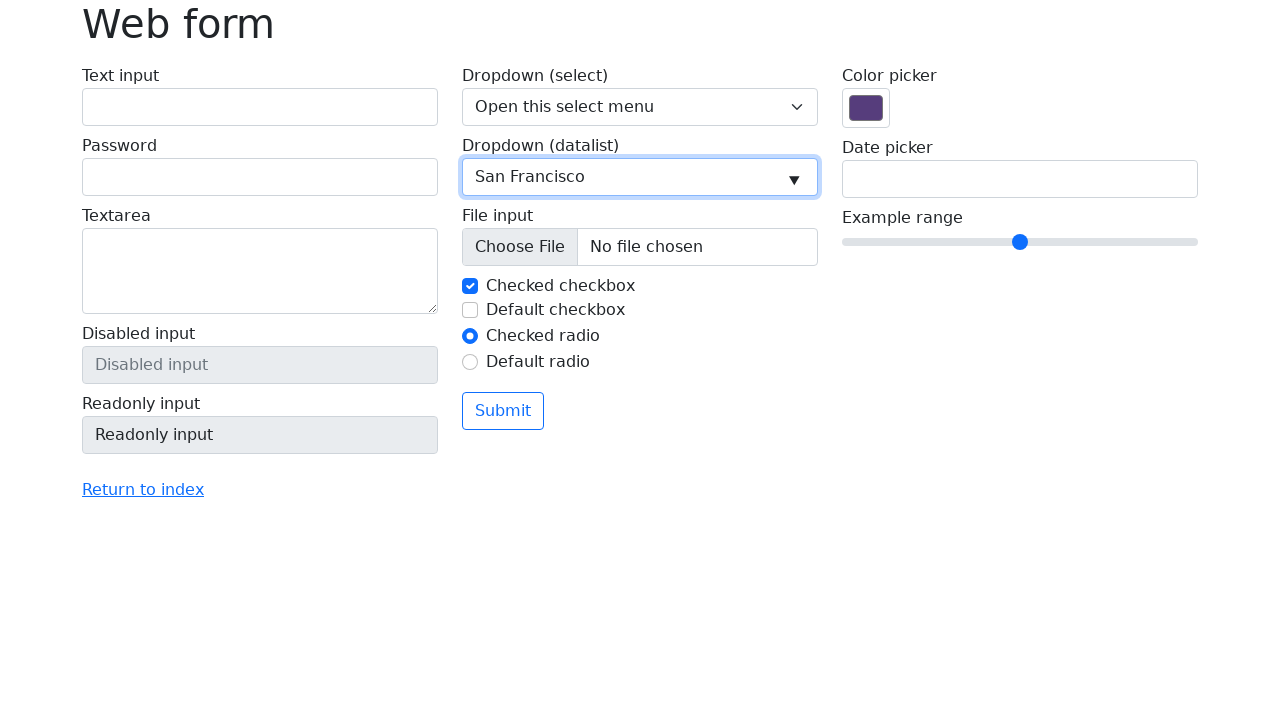

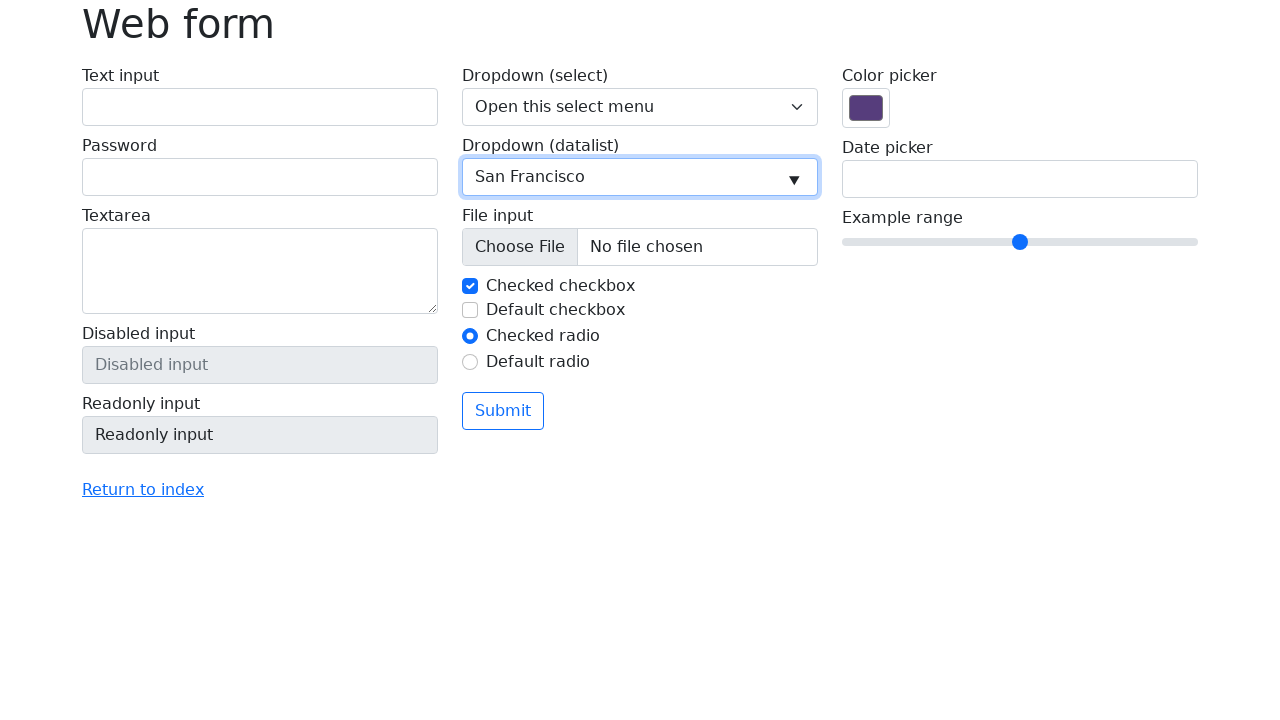